Tests multiple window handling by opening a new window and switching to it to verify its title

Starting URL: http://demo.automationtesting.in/Windows.html

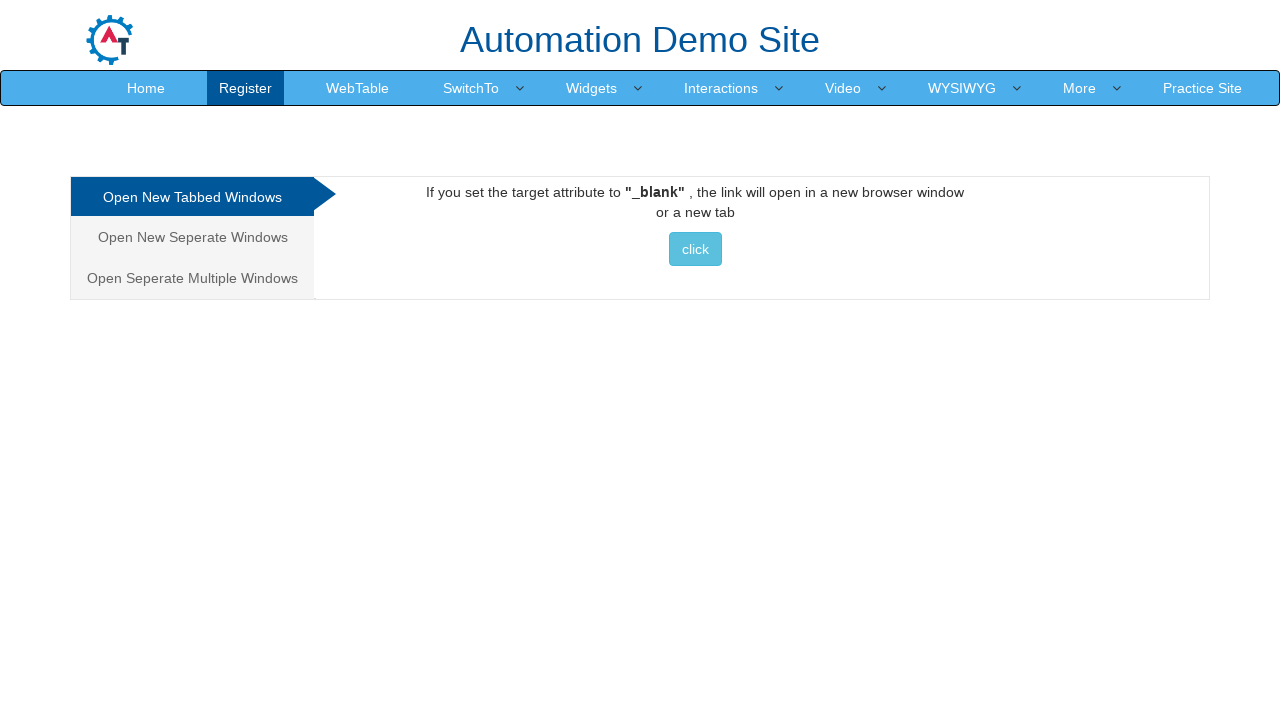

Clicked on 'Open New Seperate Windows' tab at (192, 237) on text=Open New Seperate Windows
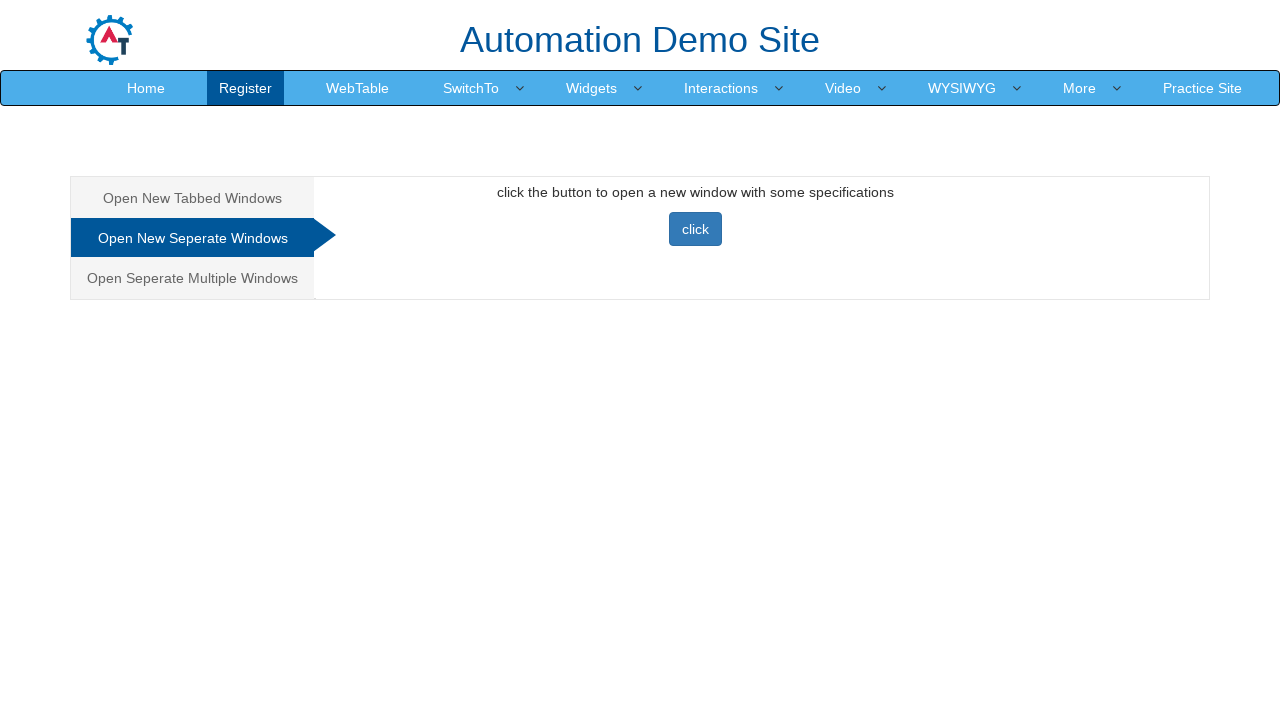

Clicked button to open new window at (695, 229) on button.btn.btn-primary
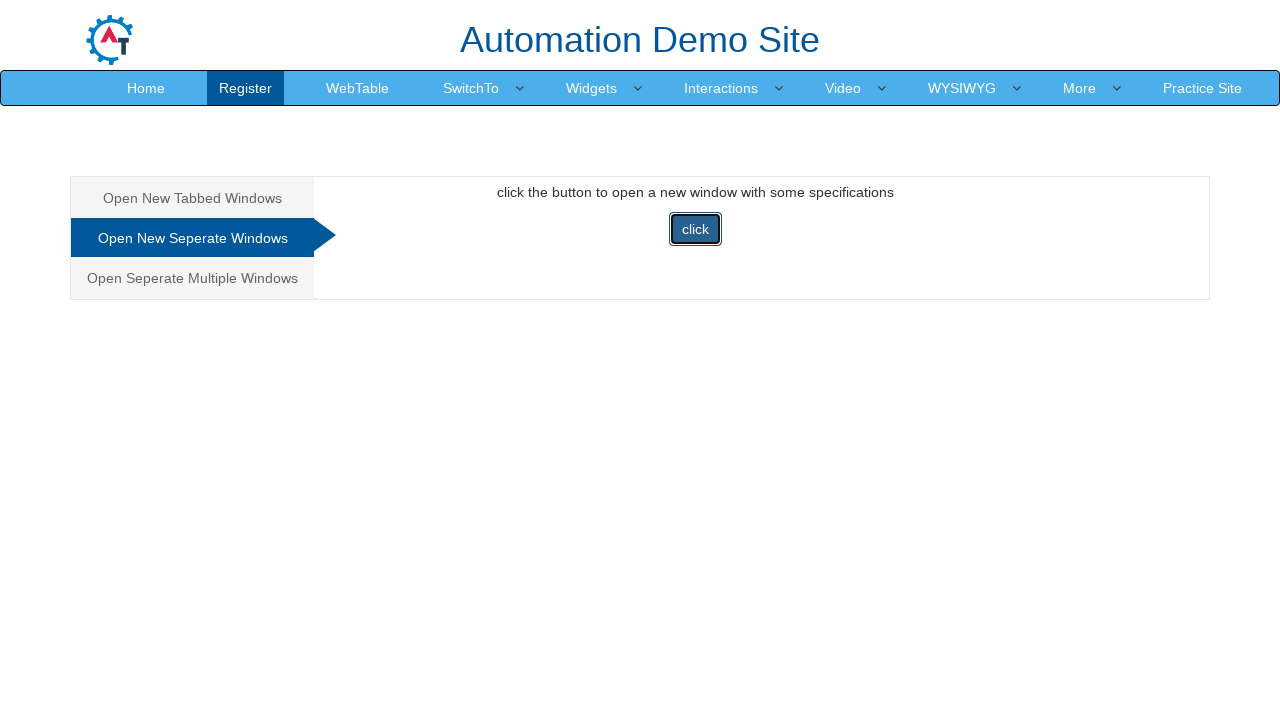

Waited 1 second for new window to open
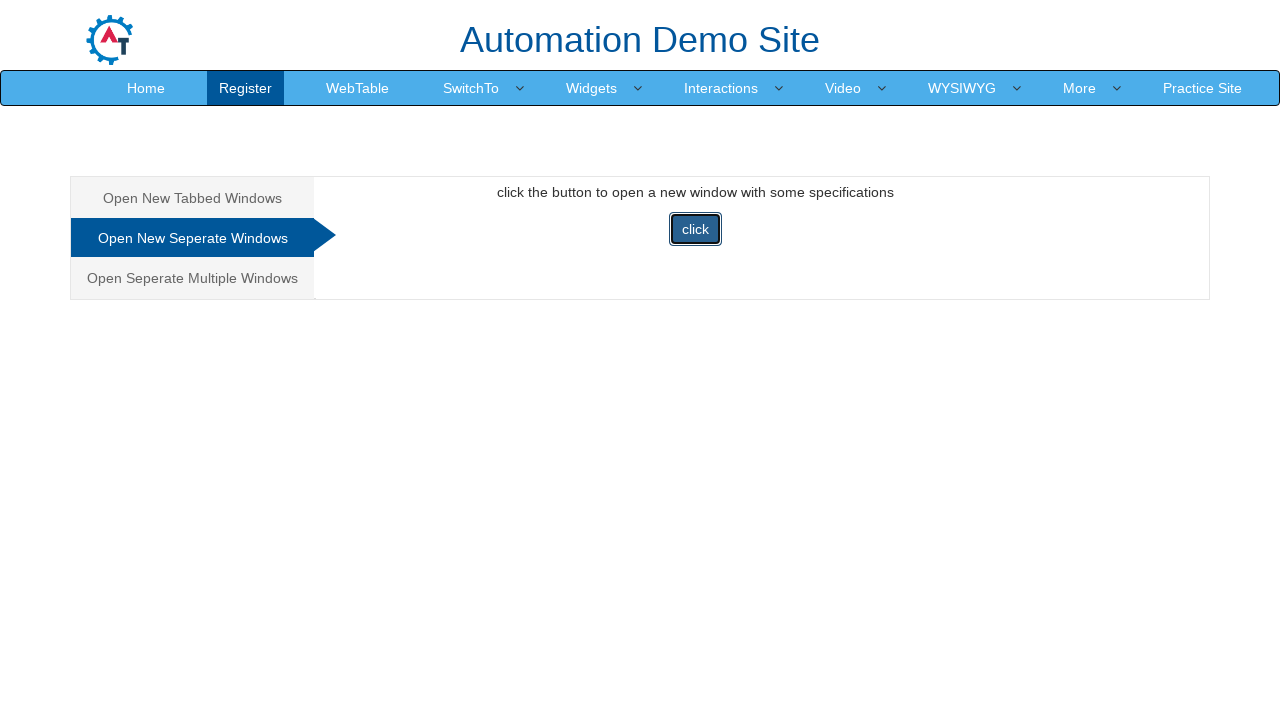

Retrieved all open pages/tabs from context
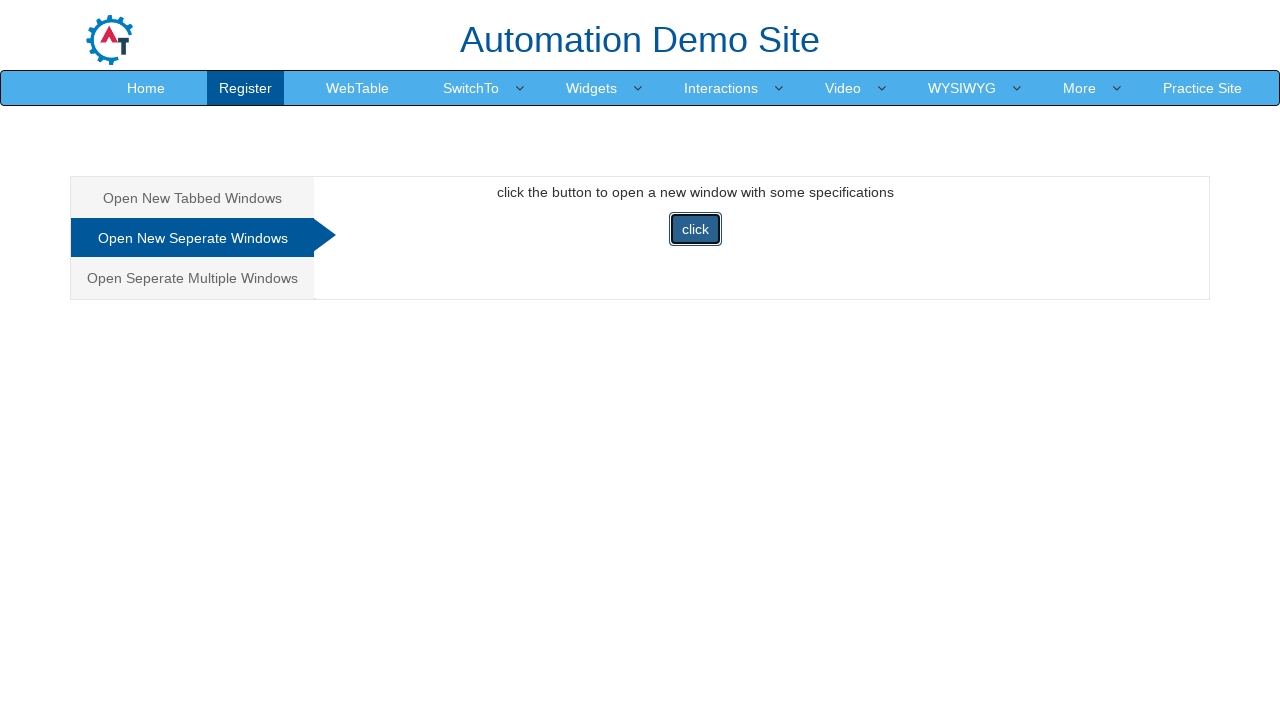

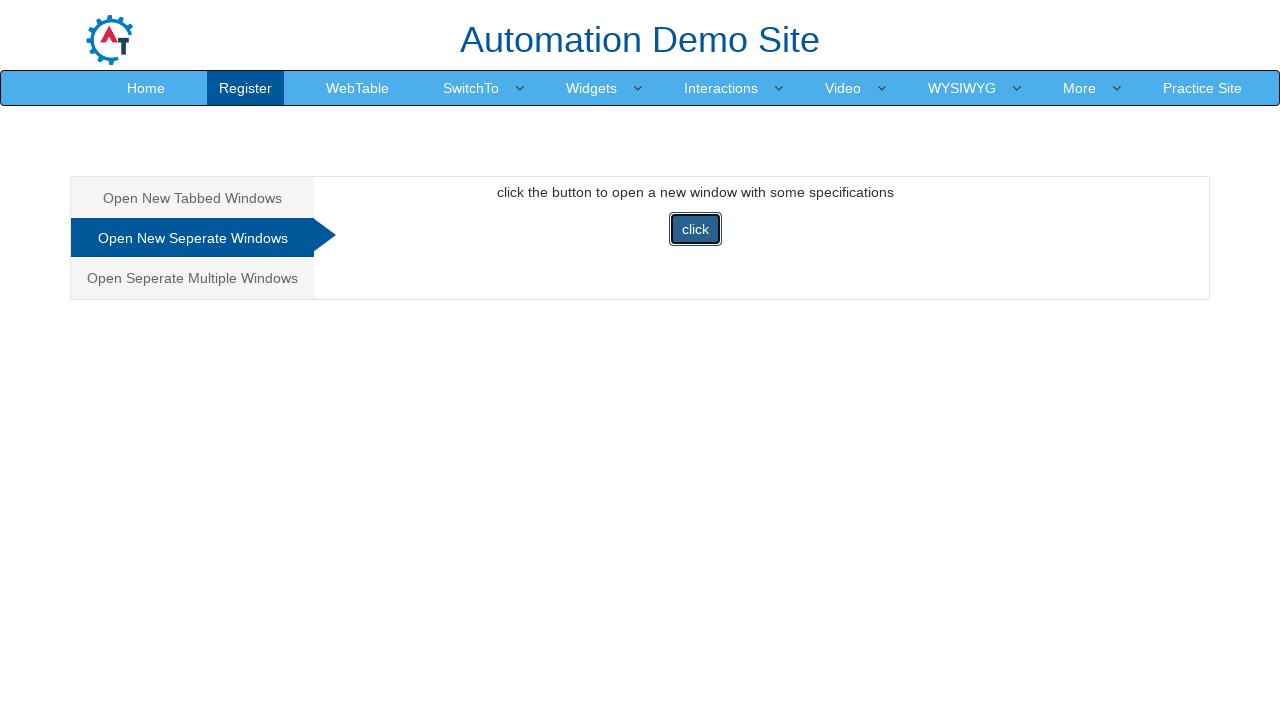